Tests file download functionality by navigating to a download page and clicking on the first available download link to trigger a file download.

Starting URL: https://the-internet.herokuapp.com/download

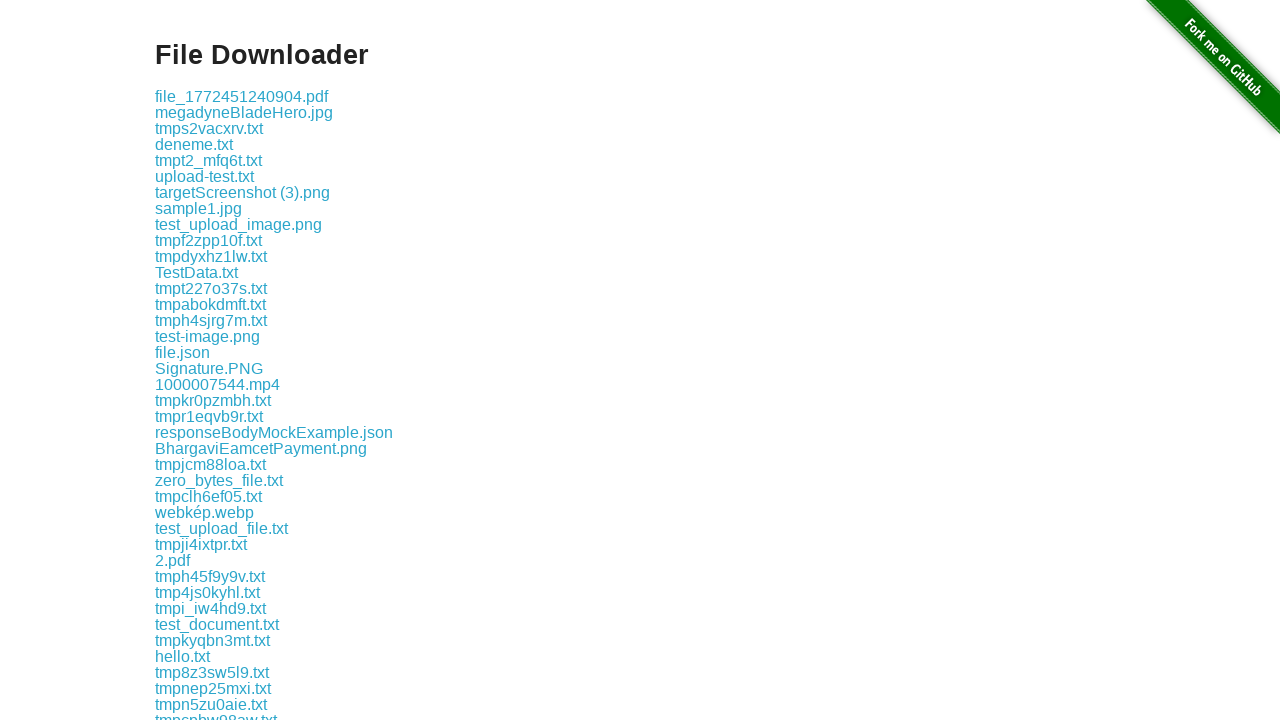

Navigated to download page
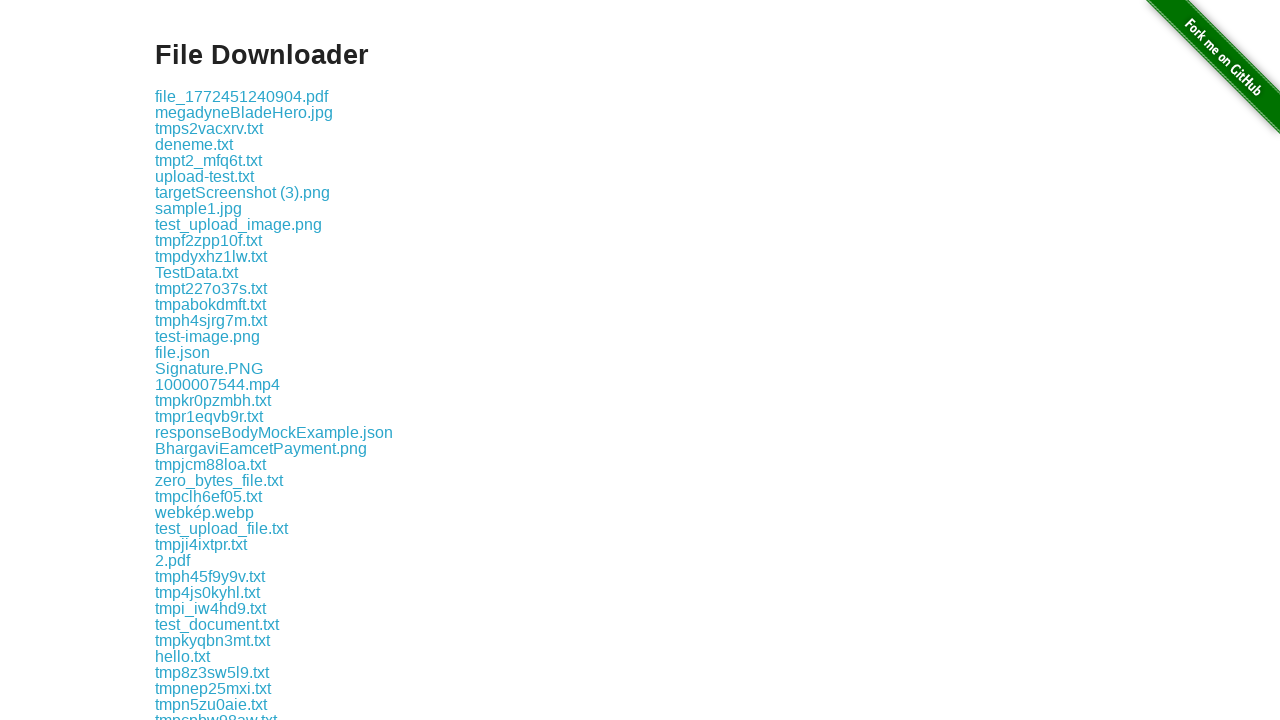

Clicked the first download link at (242, 96) on .example a
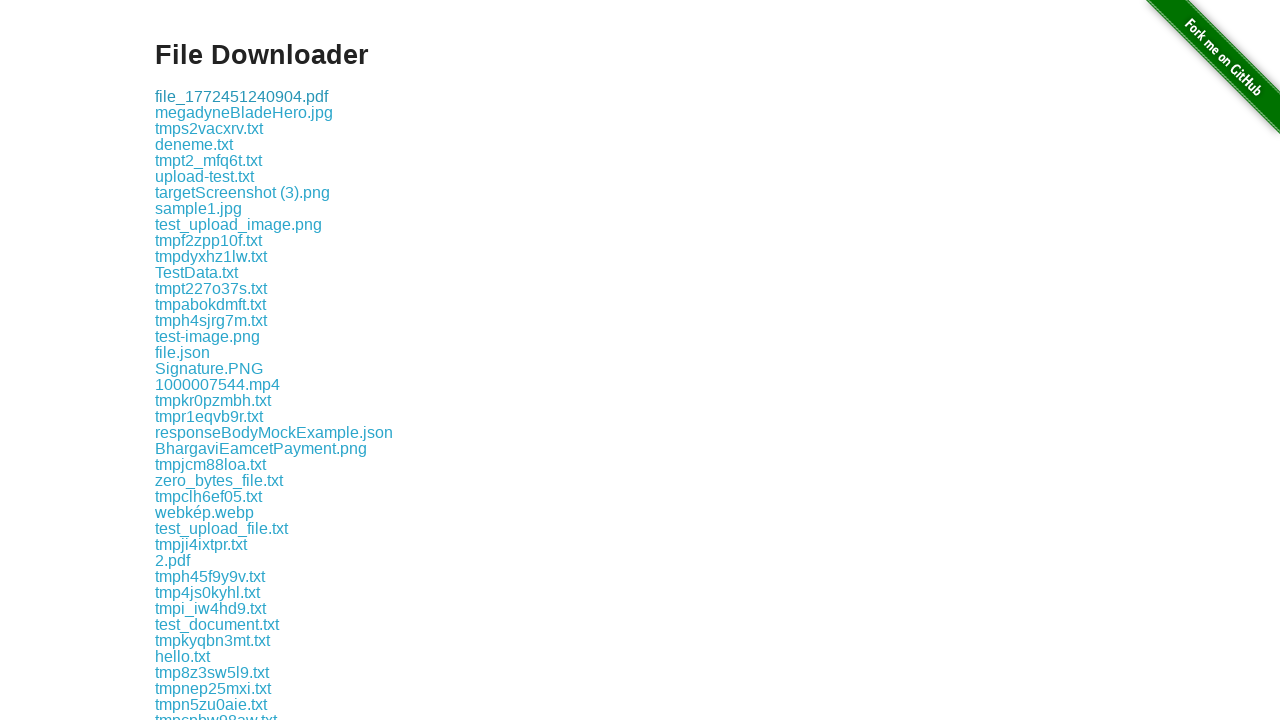

Waited for download to initiate
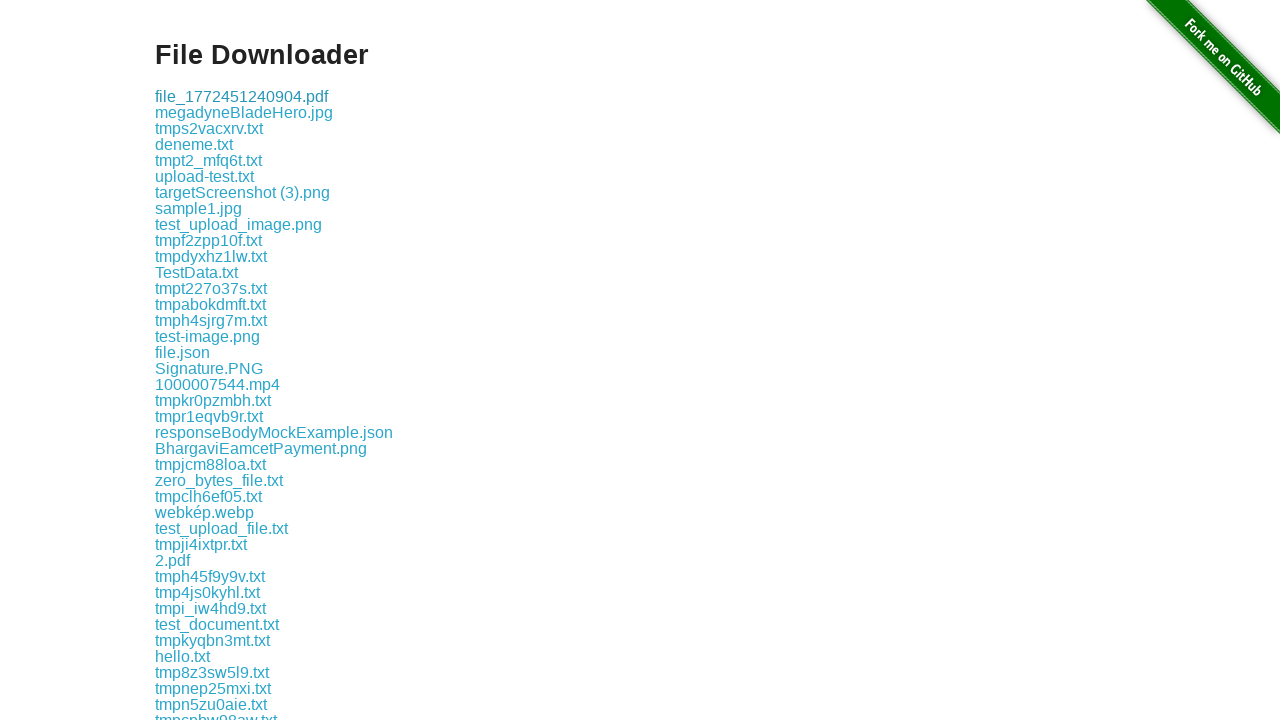

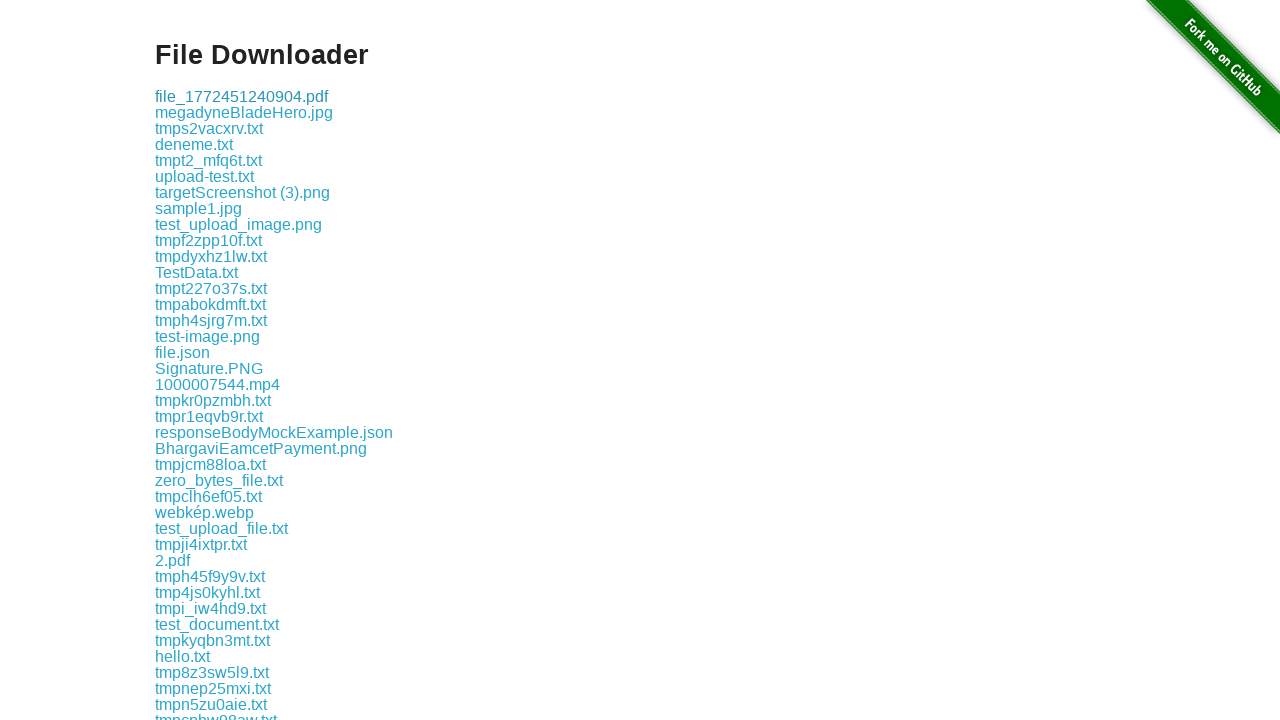